Verifies that the FIFA homepage loads correctly and has the expected title containing "FIFA"

Starting URL: https://www.fifa.com/en/home

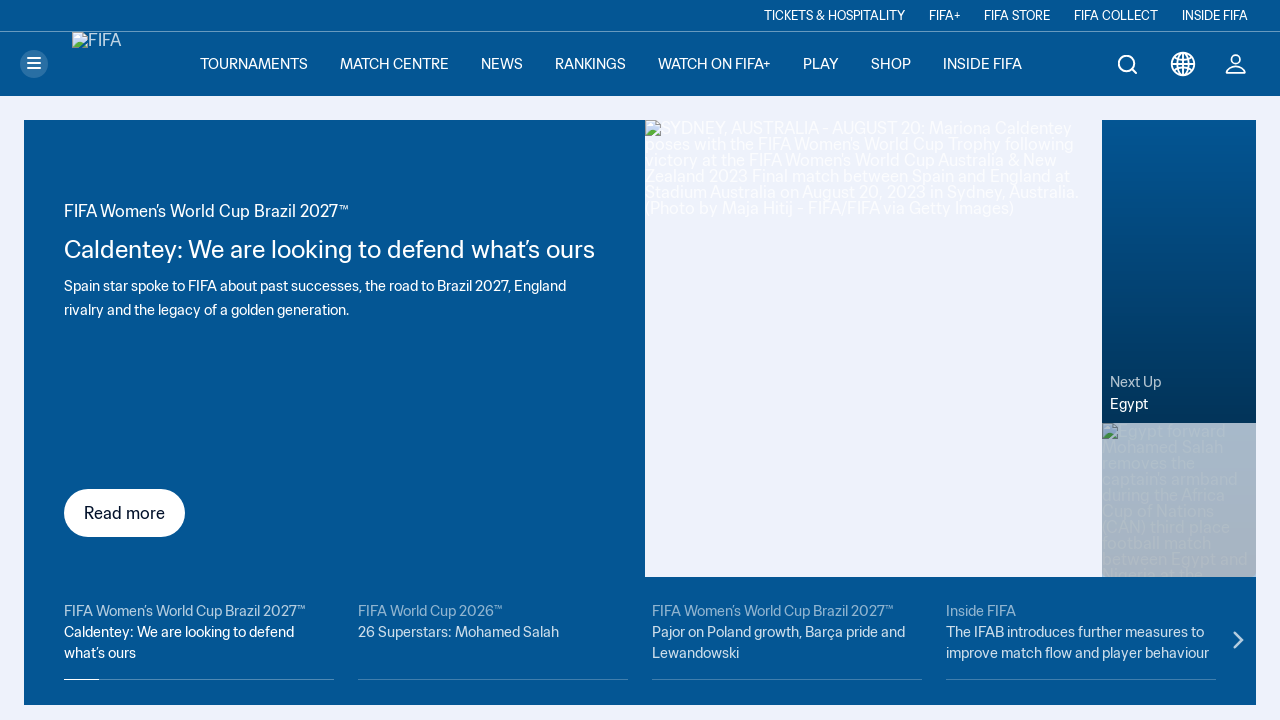

Verified FIFA homepage title contains 'FIFA'
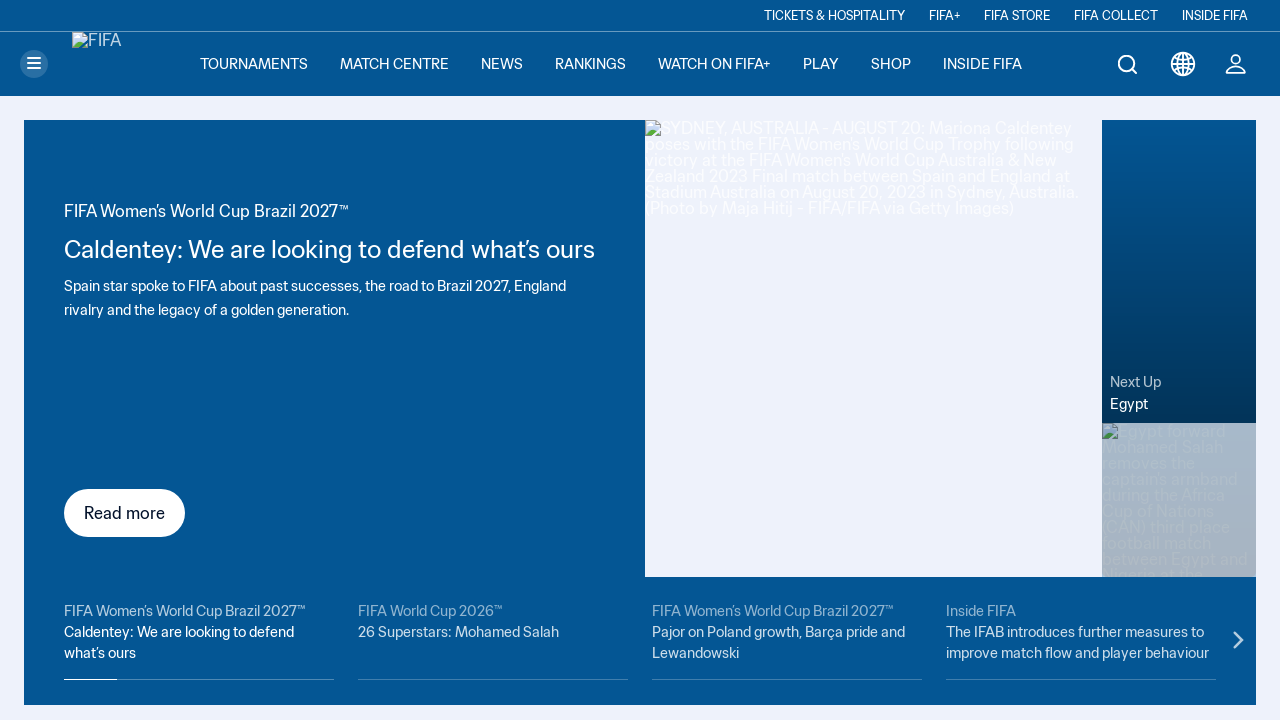

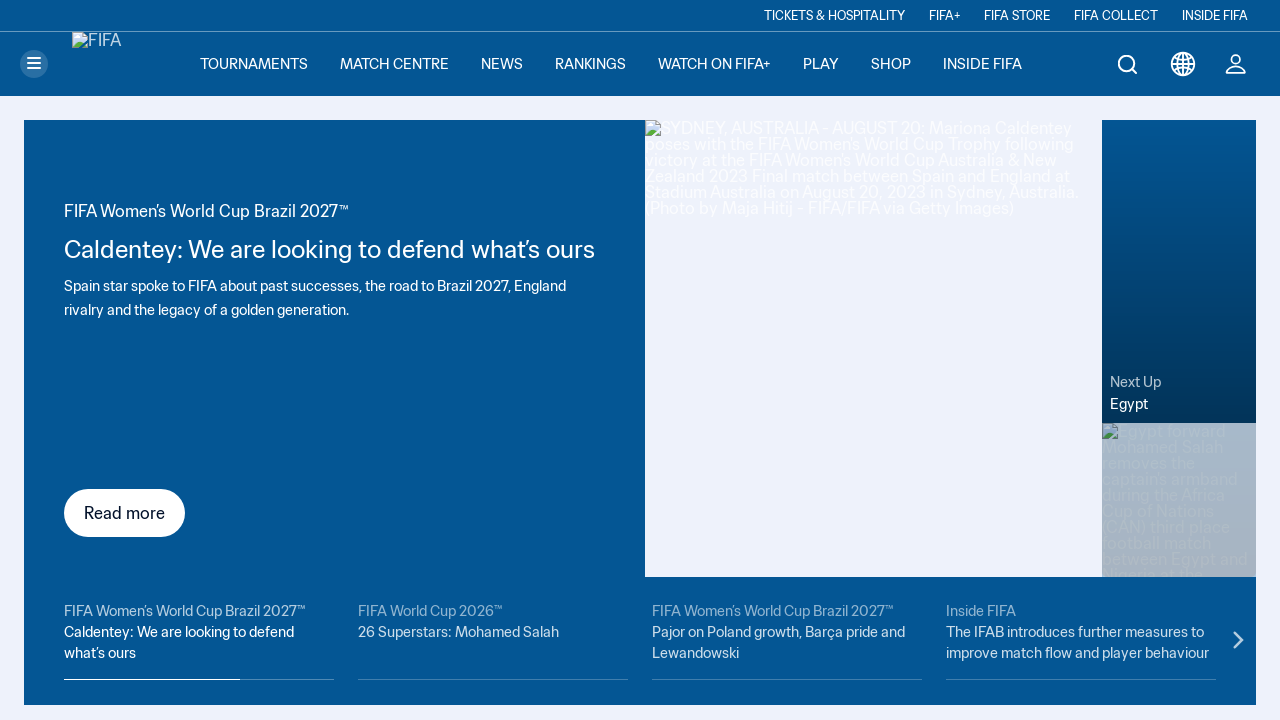